Clicks the login submit button using JavaScript with element reference

Starting URL: https://portaldev.cms.gov/portal/

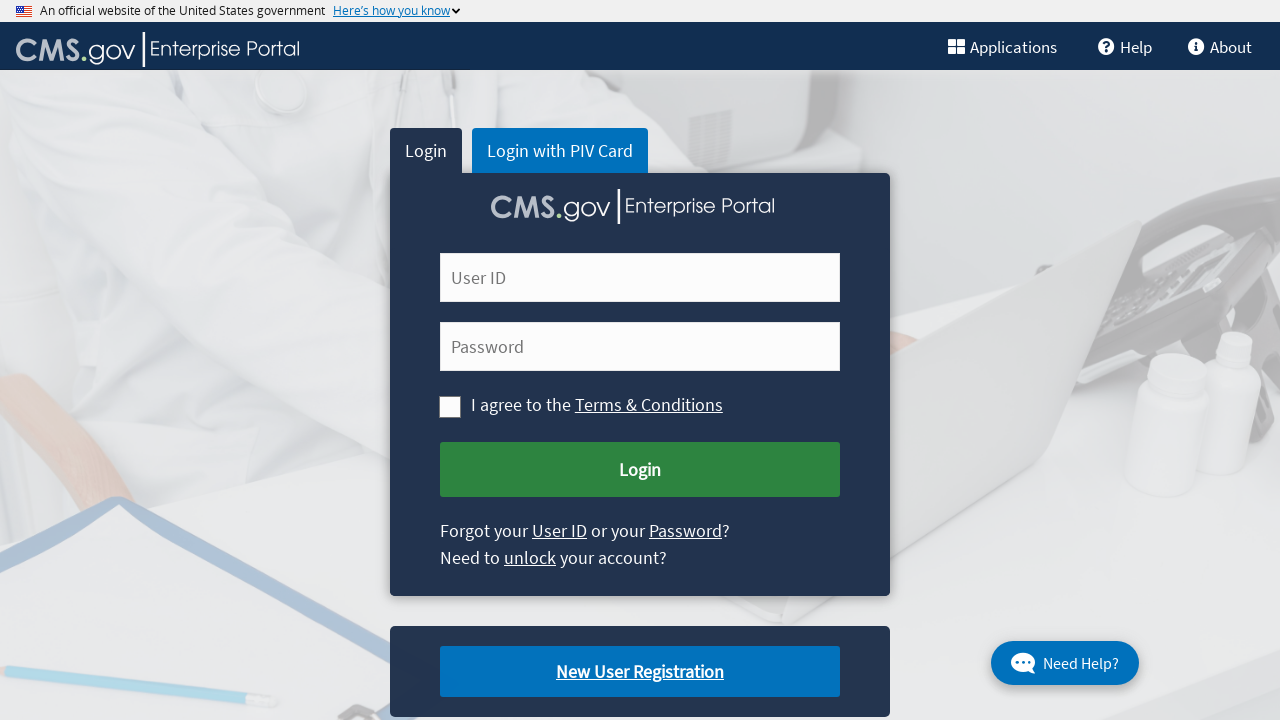

Navigated to CMS portal dev login page
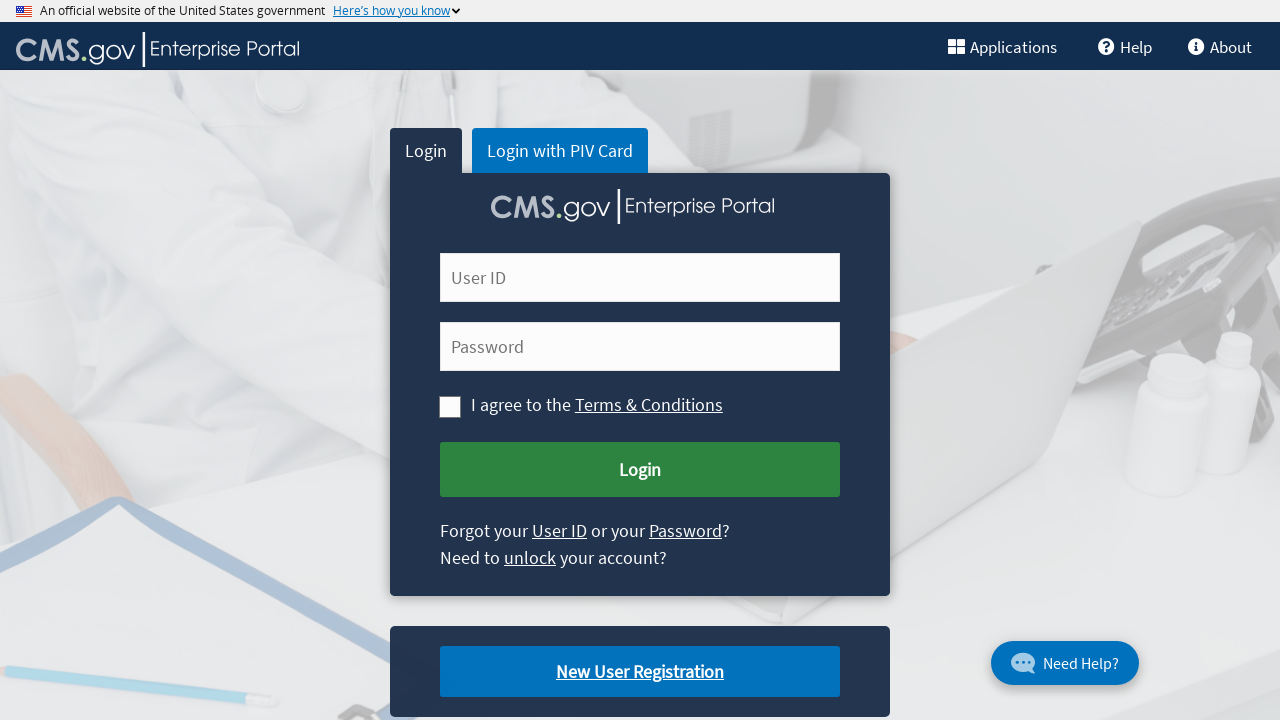

Located login submit button element
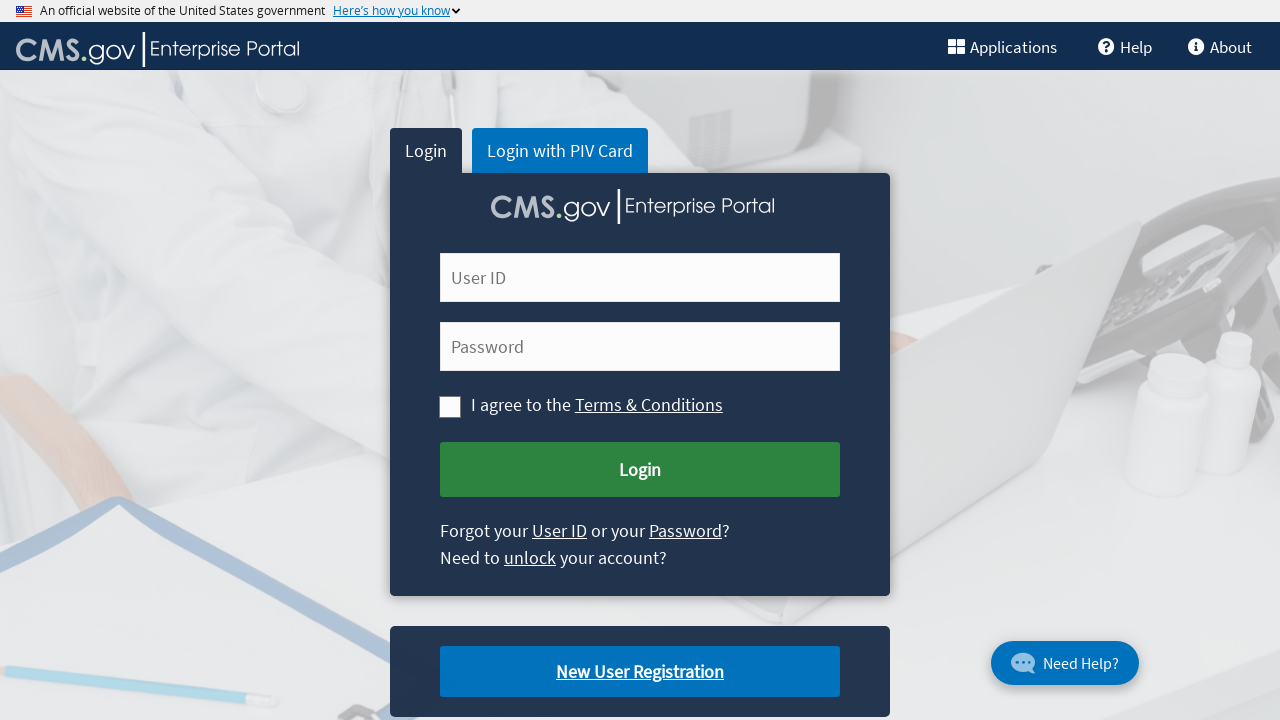

Clicked login submit button using JavaScript with element reference
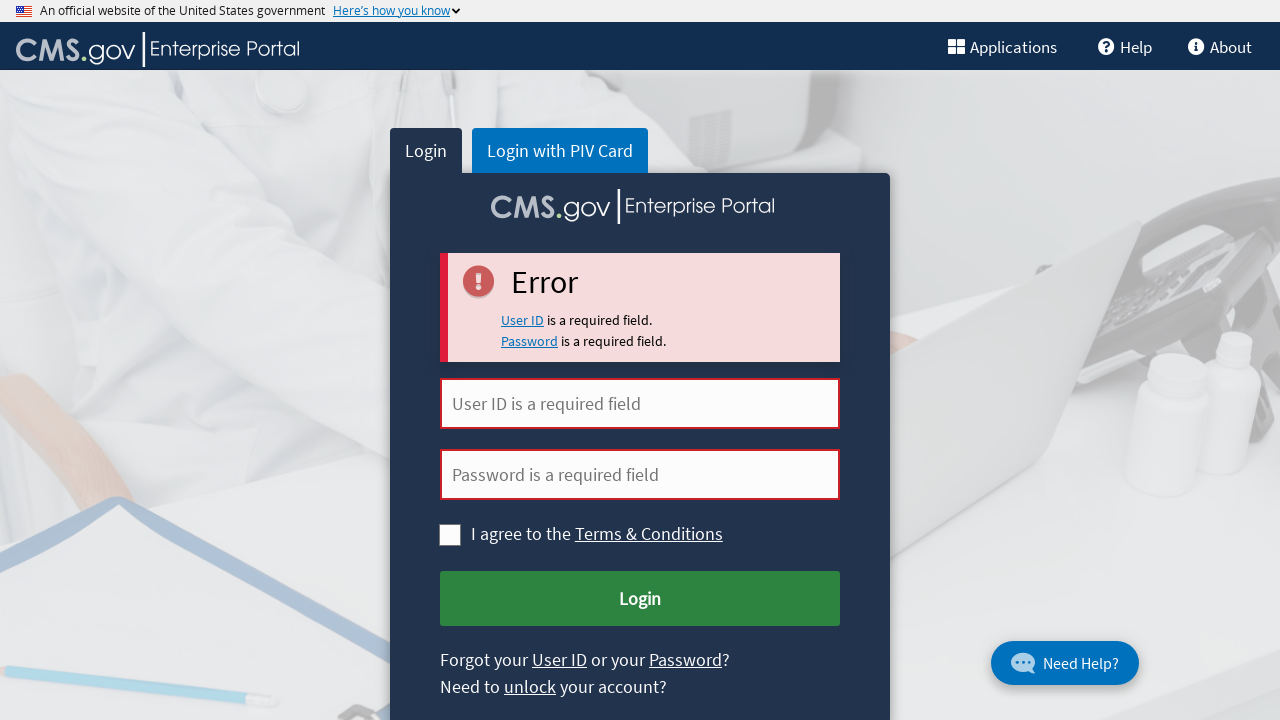

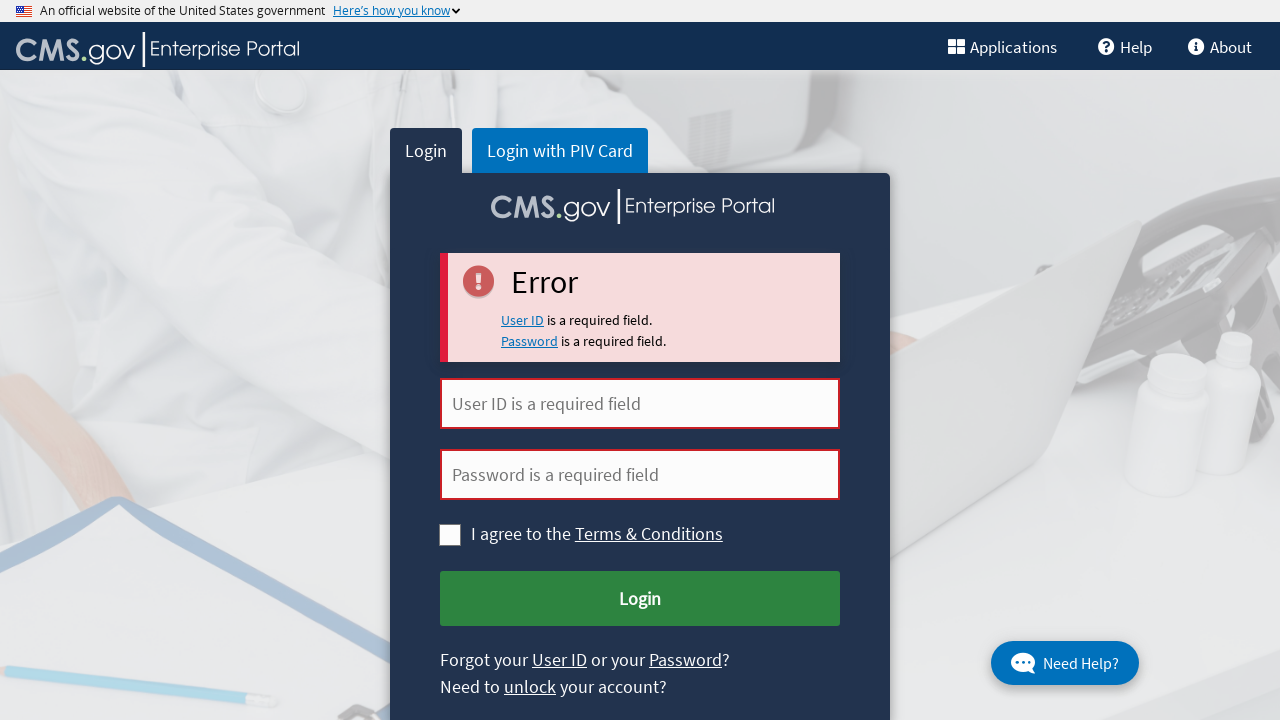